Tests the registration page by verifying header text, clicking the continue button to trigger validation, and checking the warning message displayed

Starting URL: https://naveenautomationlabs.com/opencart/index.php?route=account/register

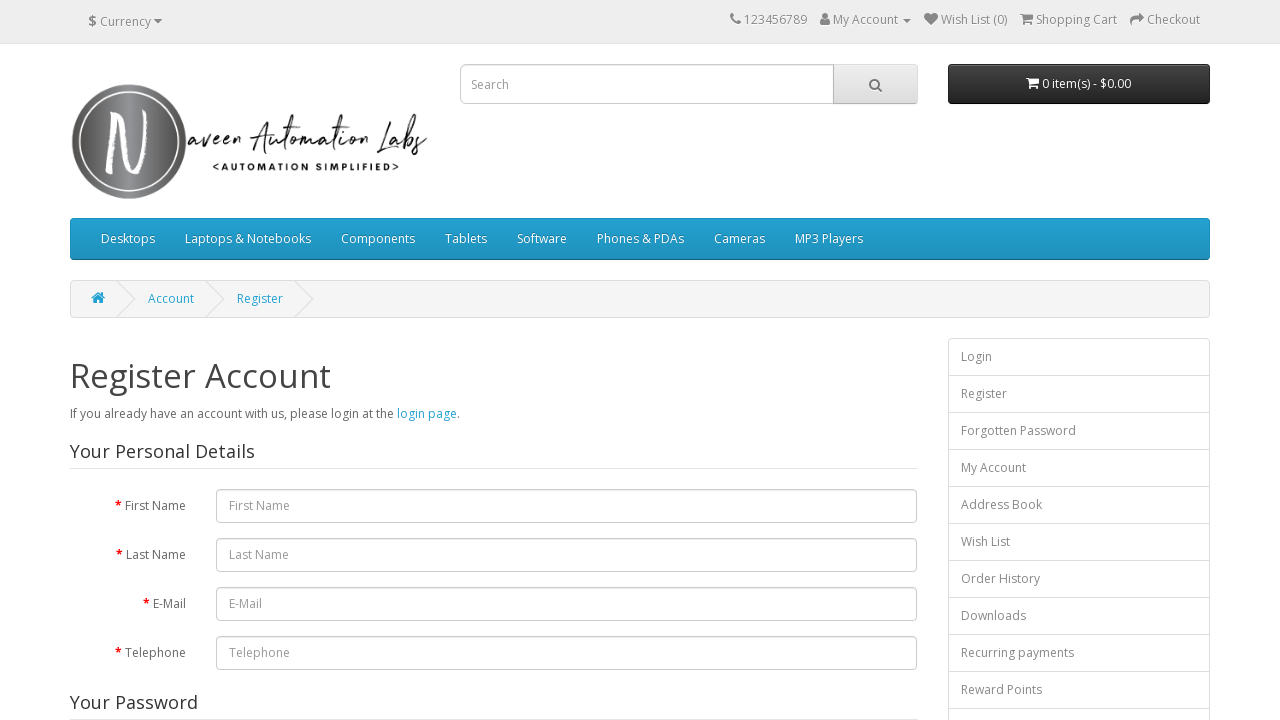

Retrieved header text from registration page
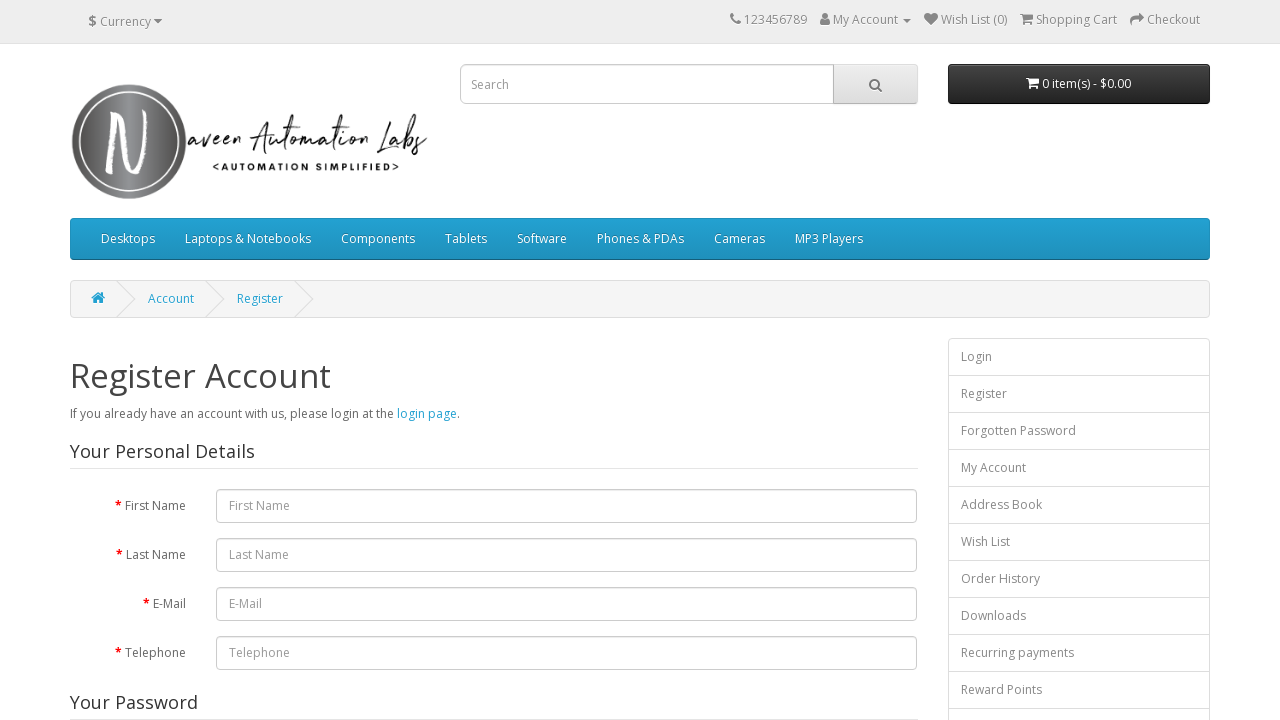

Verified header text is 'Register Account'
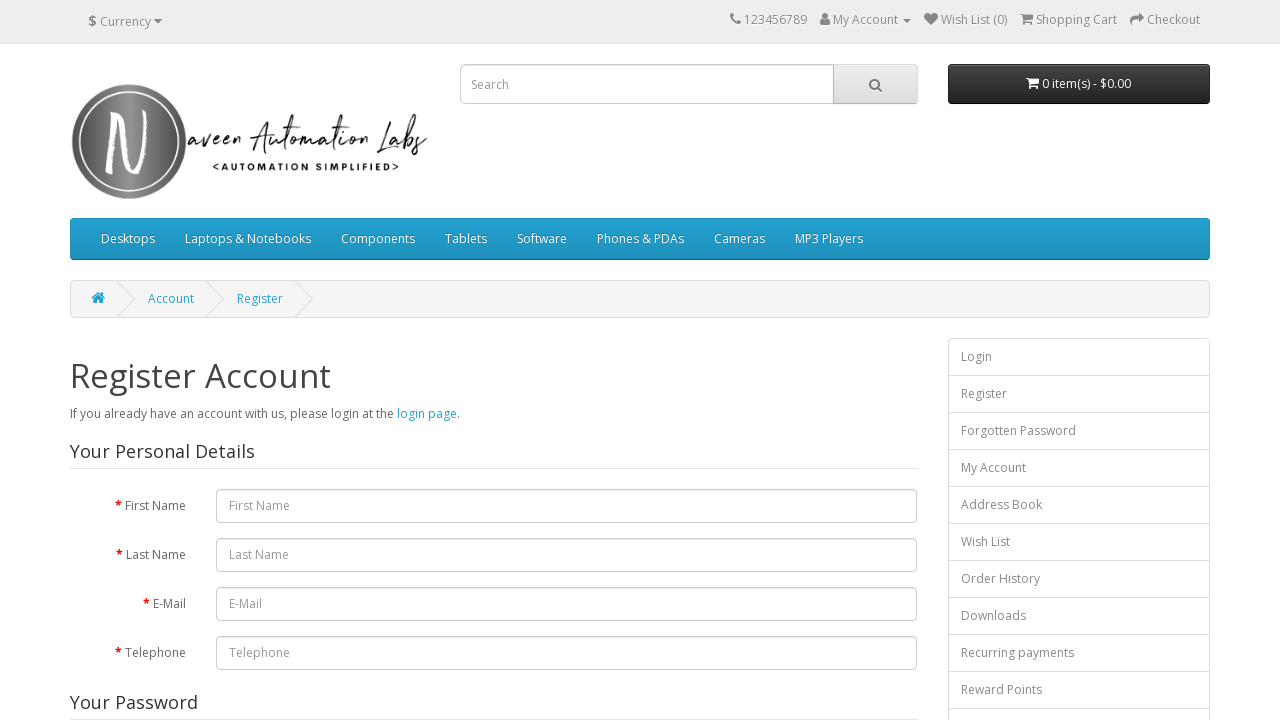

Retrieved recurring payments link text
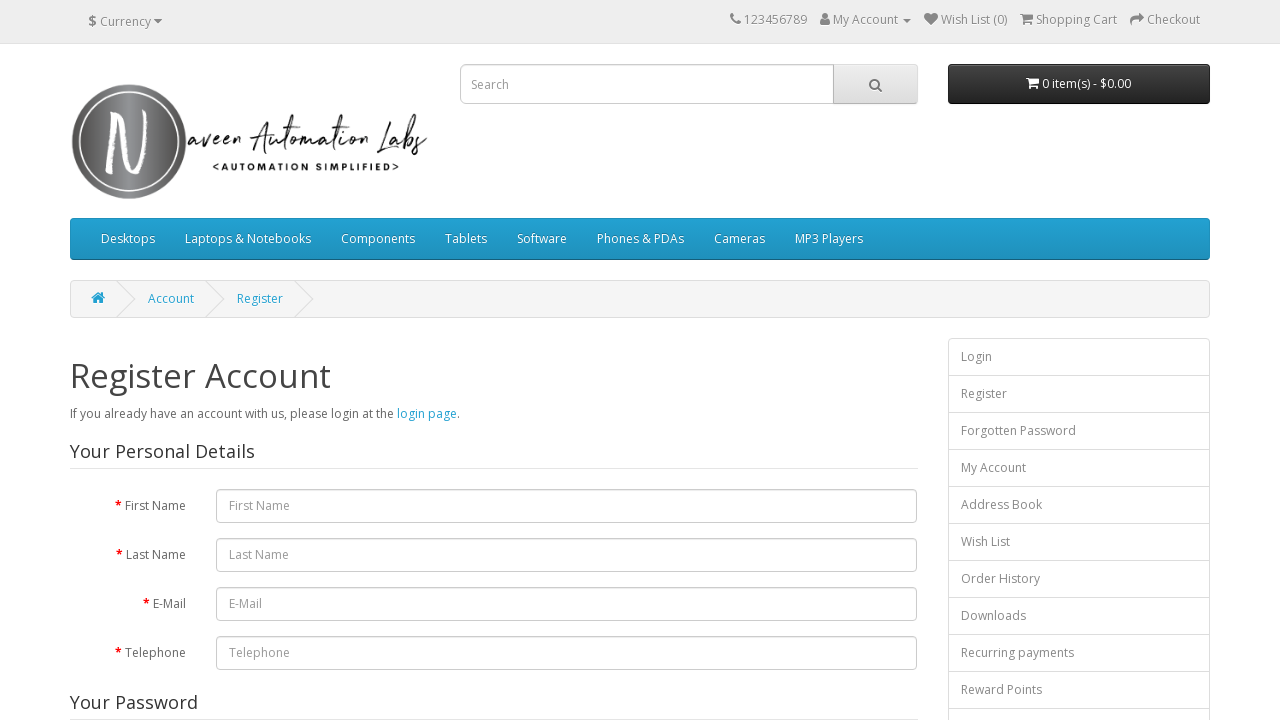

Logged recurring payment text: Recurring payments
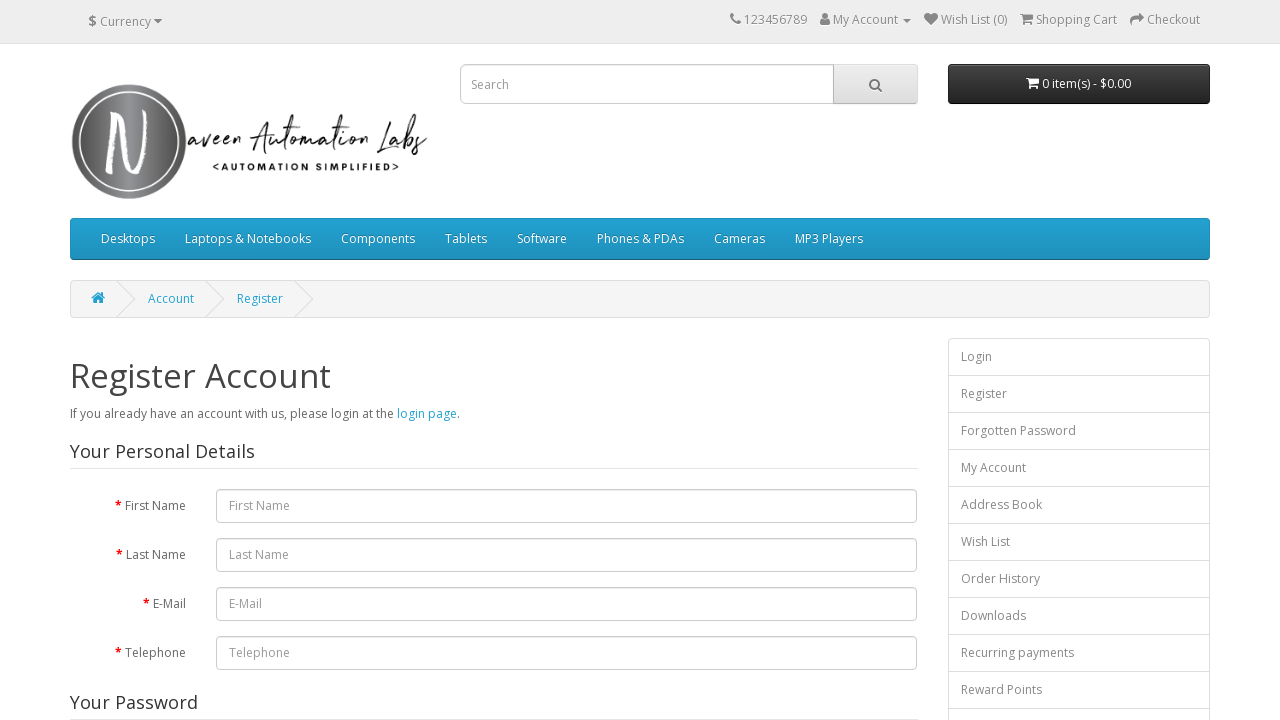

Clicked continue button to trigger form validation at (879, 427) on xpath=//*[@id='content']/form/div/div/input[2]
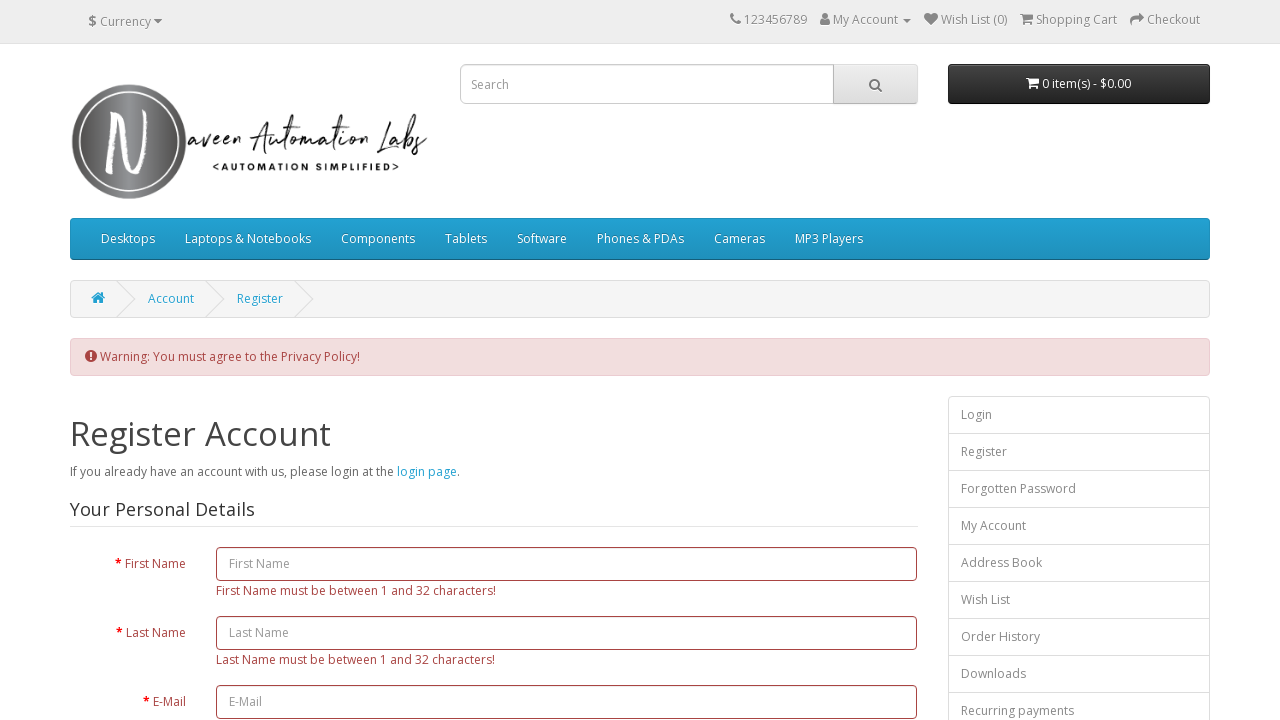

Warning alert appeared after clicking continue without filling form
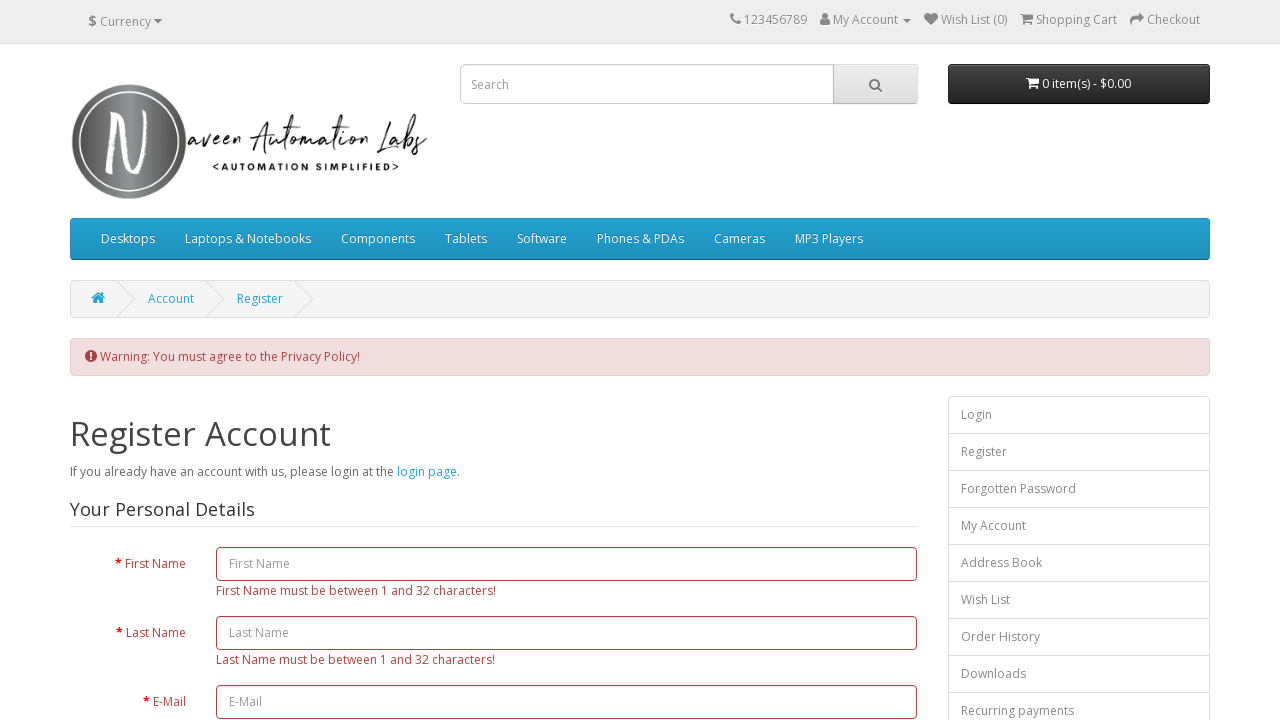

Retrieved warning message text from alert
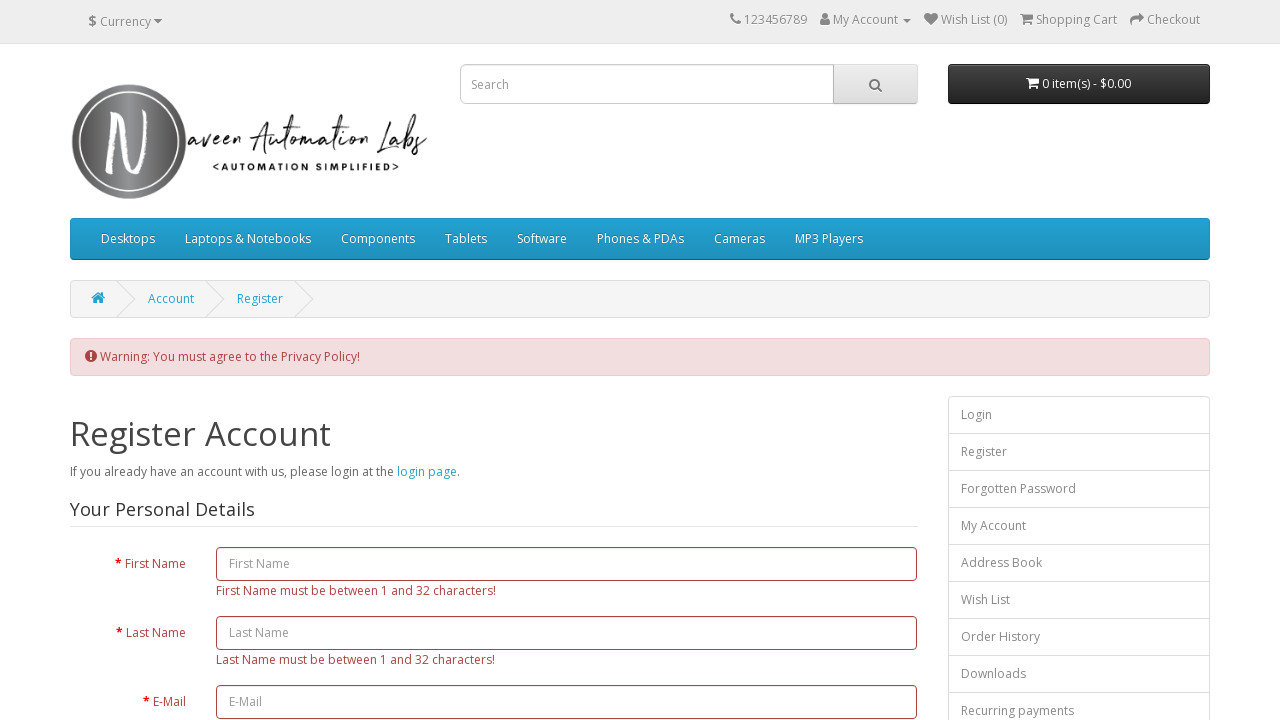

Logged warning message:  Warning: You must agree to the Privacy Policy!
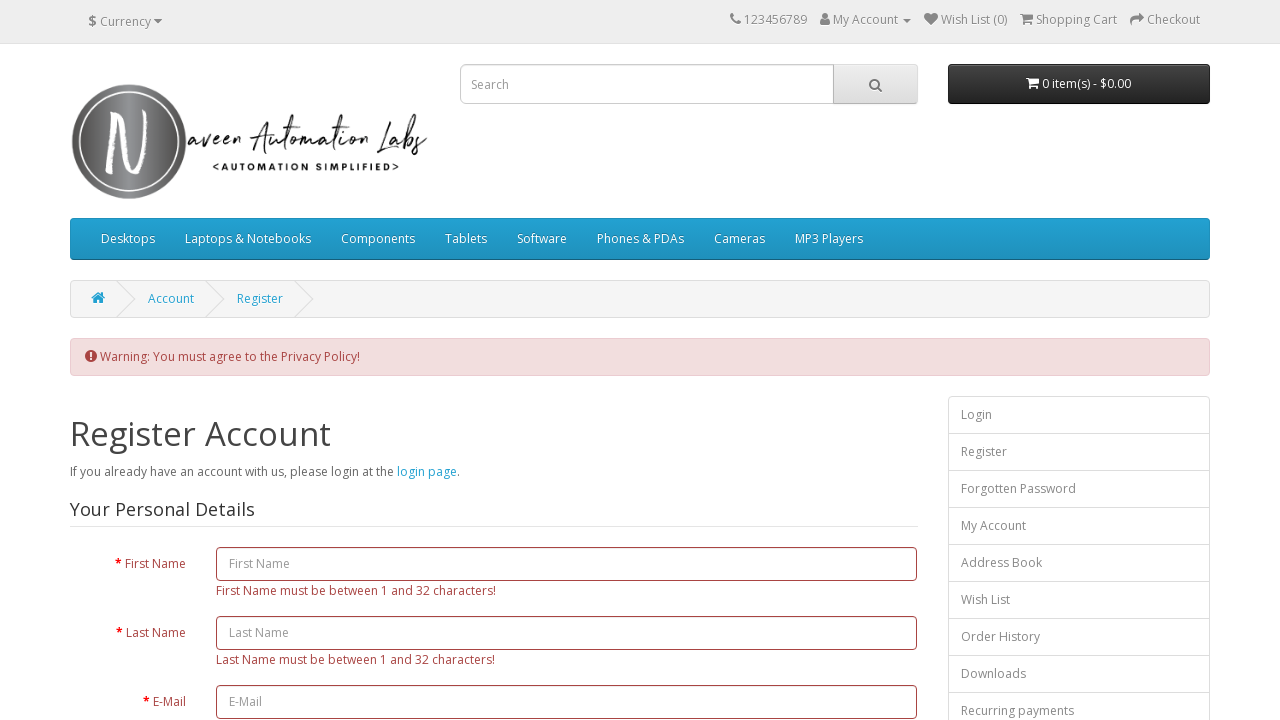

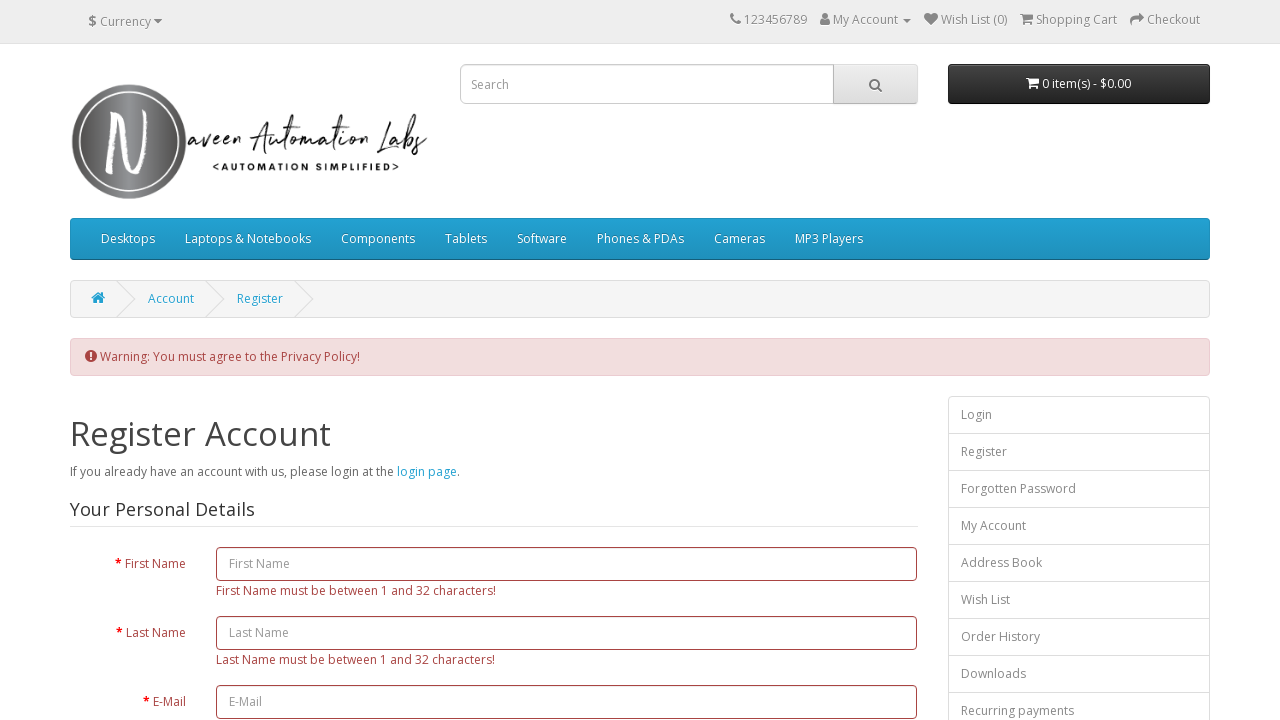